Tests table sorting functionality by clicking on a column header, verifying the data is sorted correctly, then navigates through paginated results to find a specific item (Rice) and retrieves its price.

Starting URL: https://rahulshettyacademy.com/seleniumPractise/#/offers

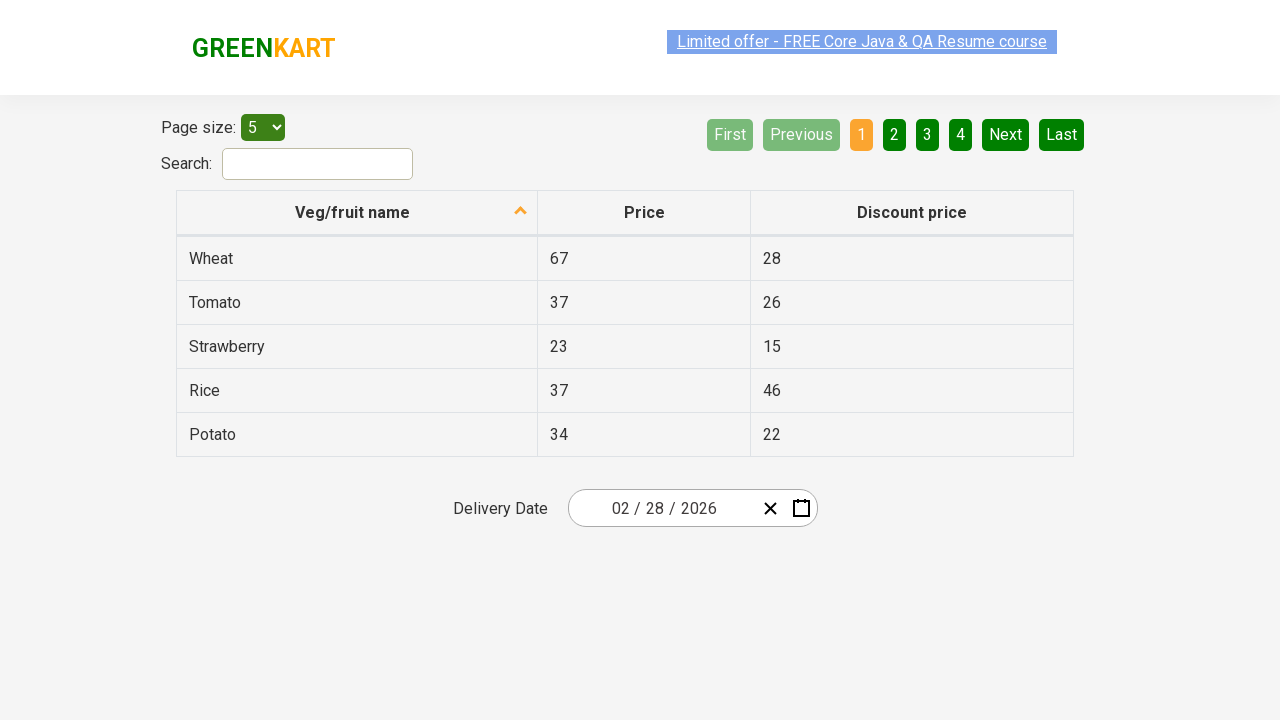

Clicked first column header to sort table by product name at (357, 213) on xpath=//tr/th[1]
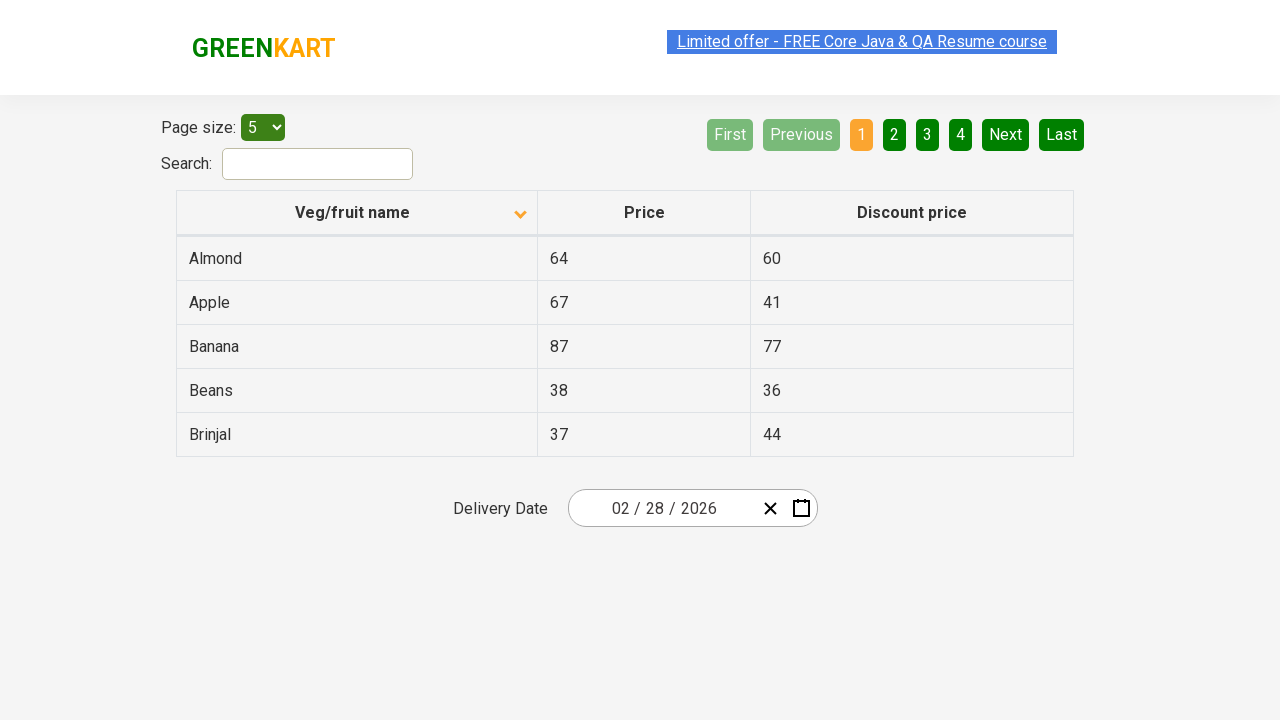

Table data loaded after sorting
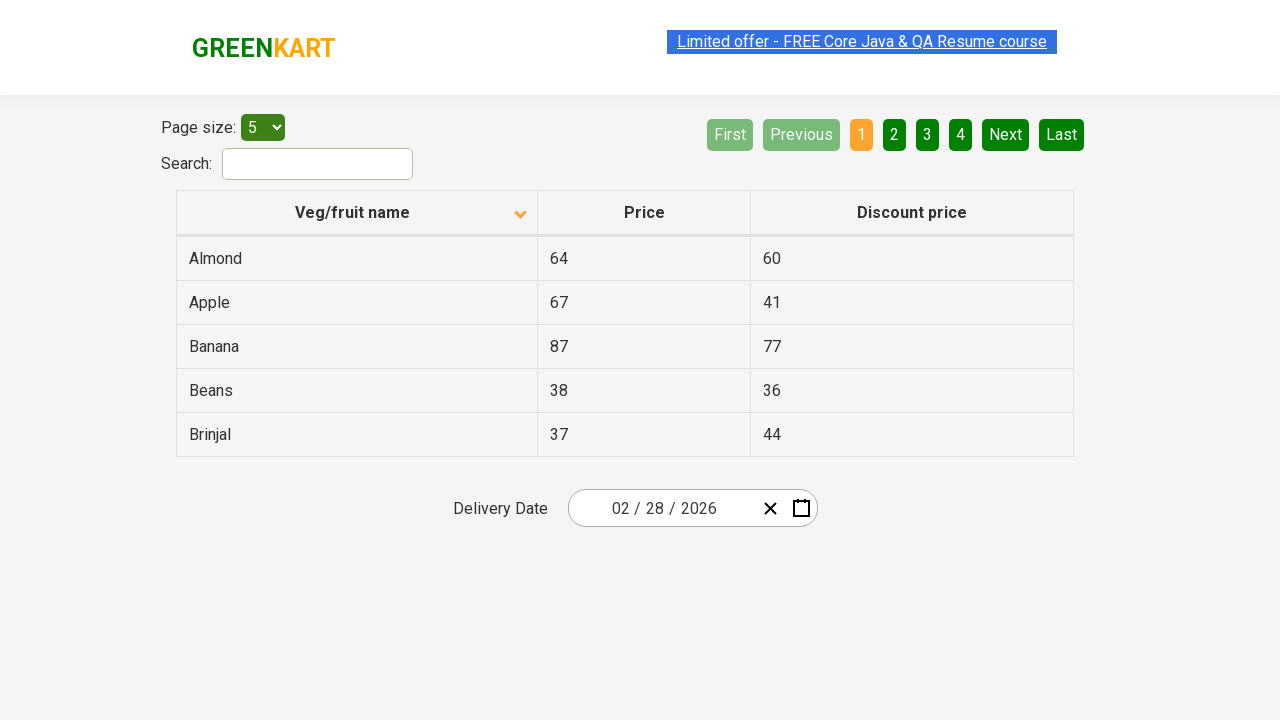

Retrieved 5 items from first column of sorted table
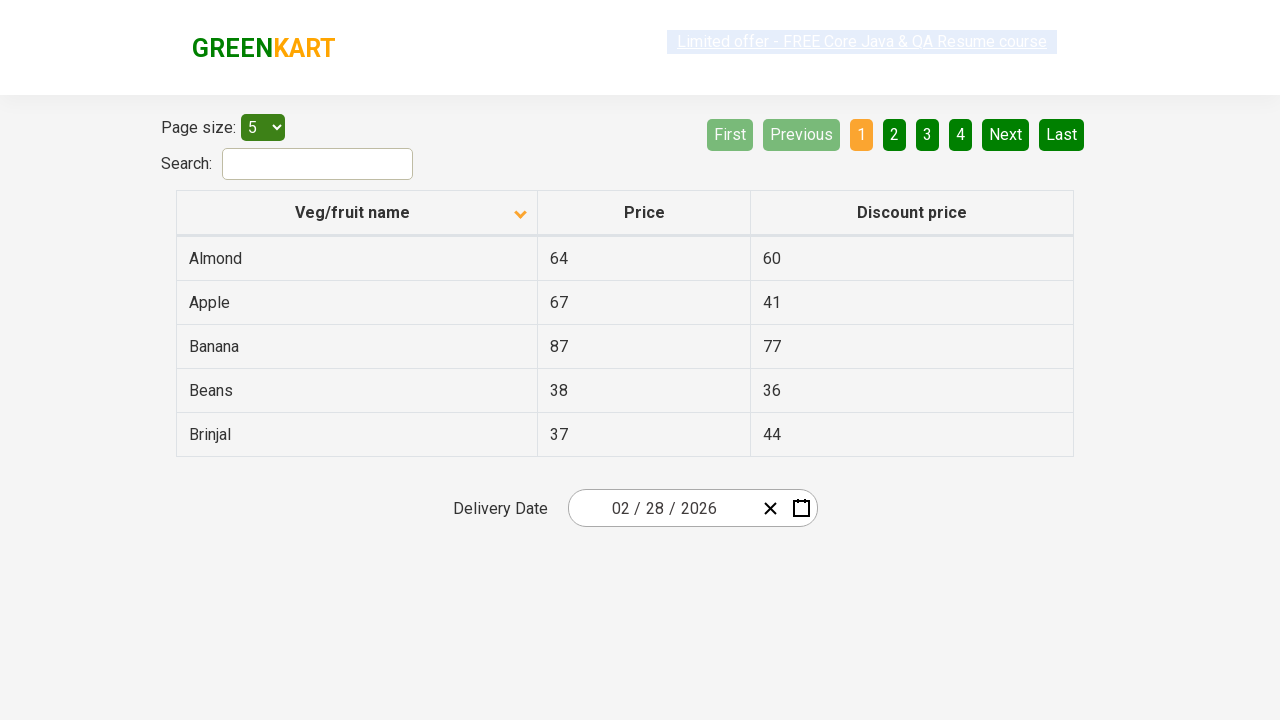

Verified that table data is sorted in ascending alphabetical order
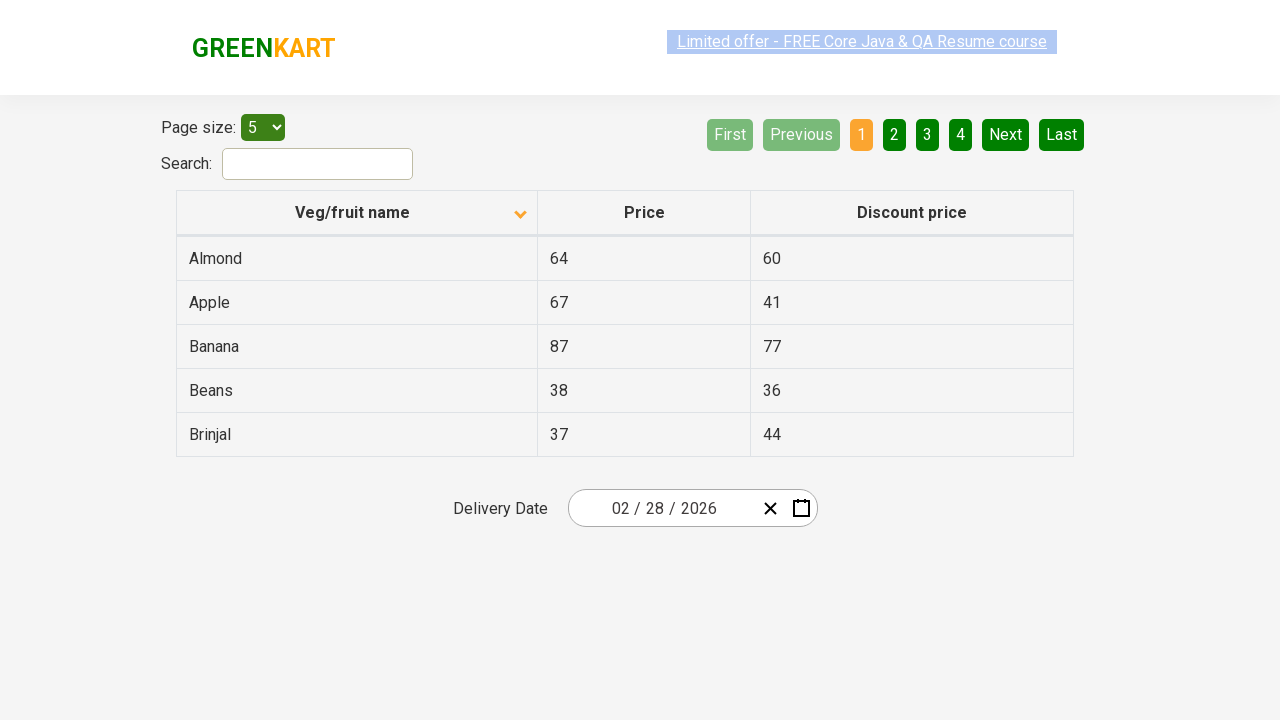

Clicked next page button to navigate to next page of results at (1006, 134) on [aria-label='Next']
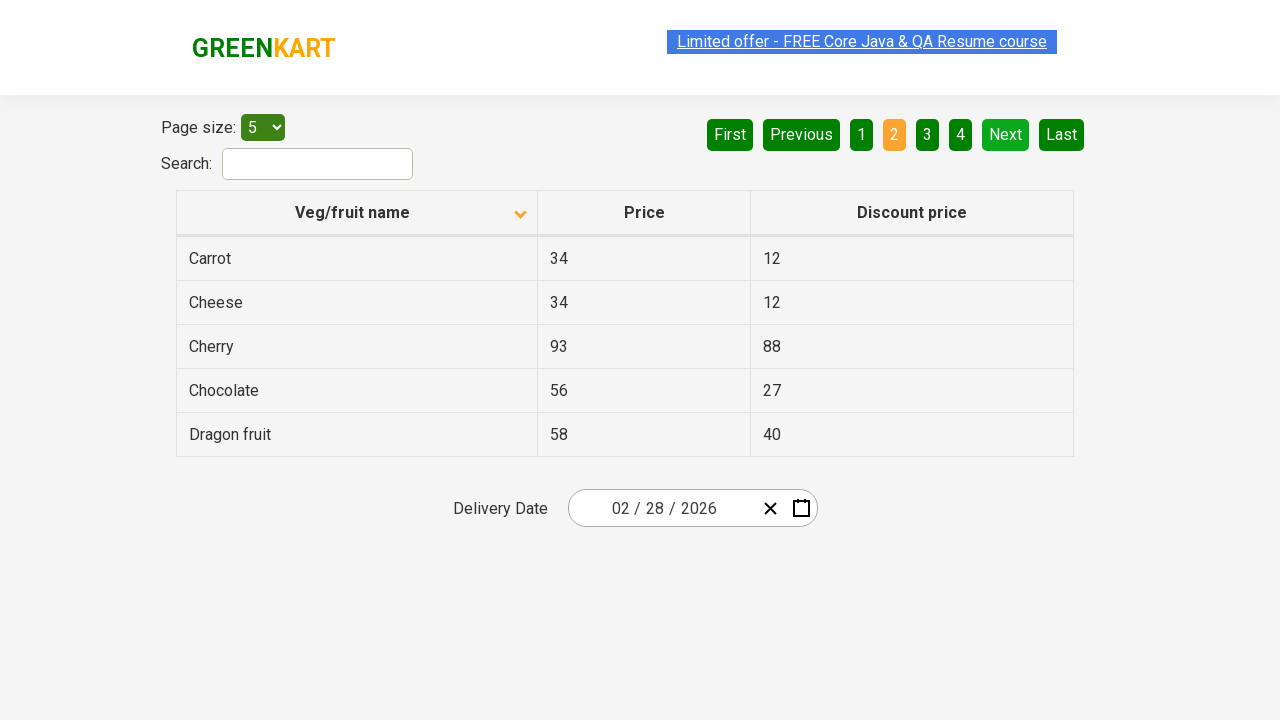

Waited for next page to load
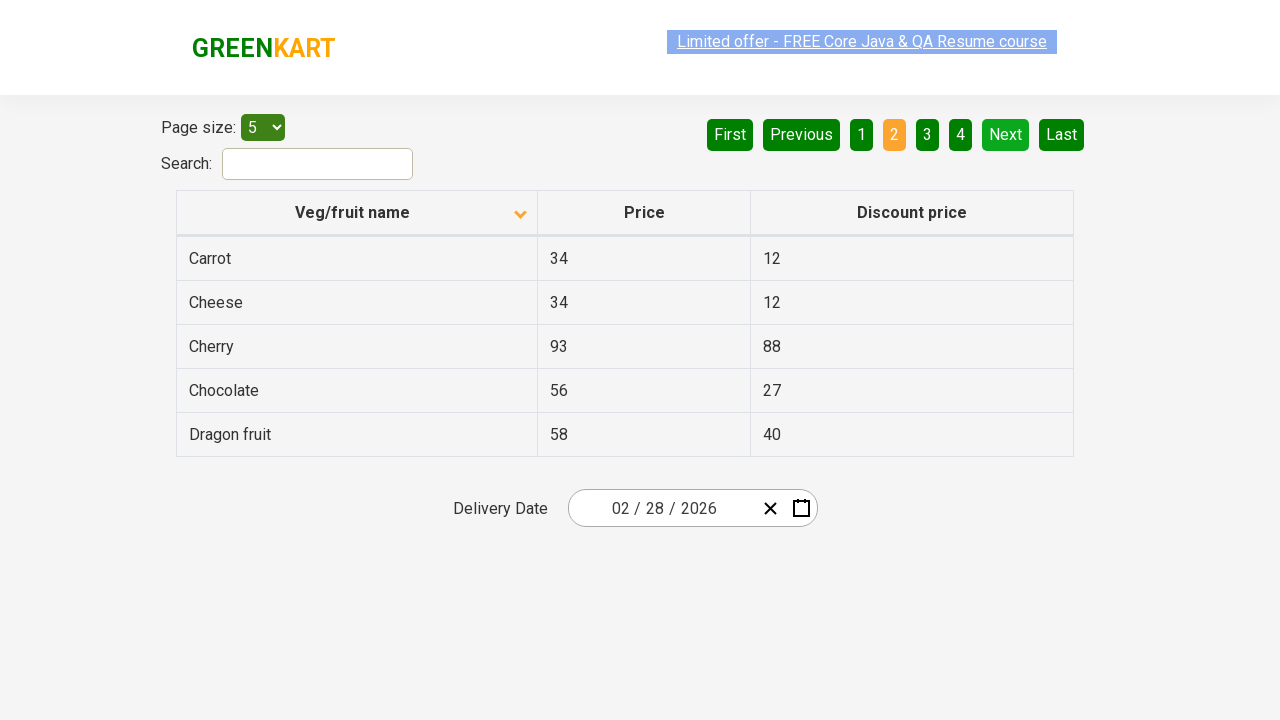

Clicked next page button to navigate to next page of results at (1006, 134) on [aria-label='Next']
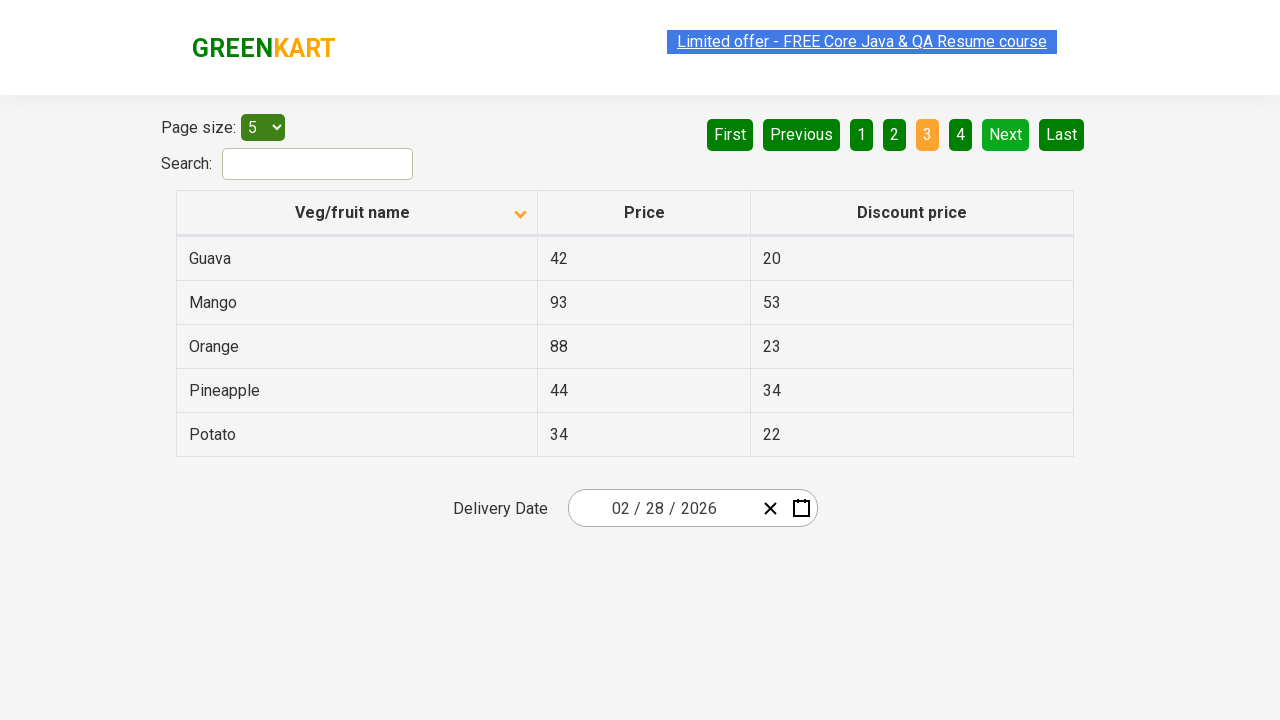

Waited for next page to load
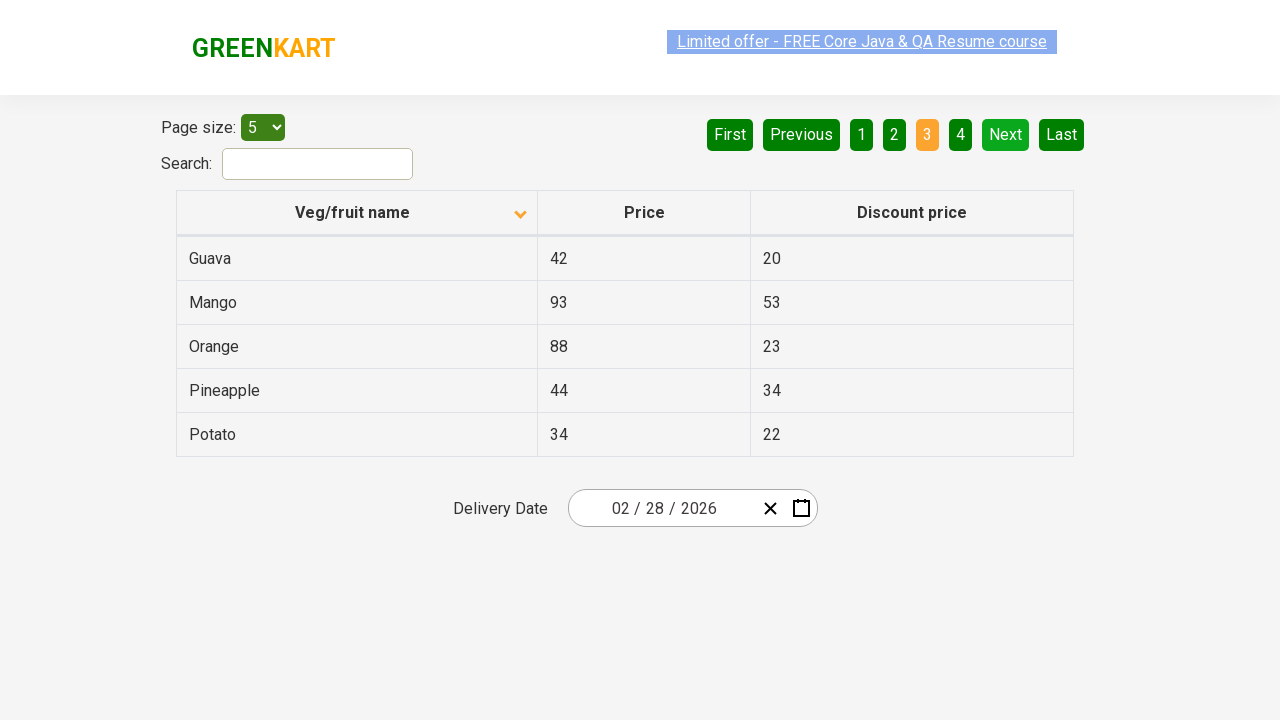

Clicked next page button to navigate to next page of results at (1006, 134) on [aria-label='Next']
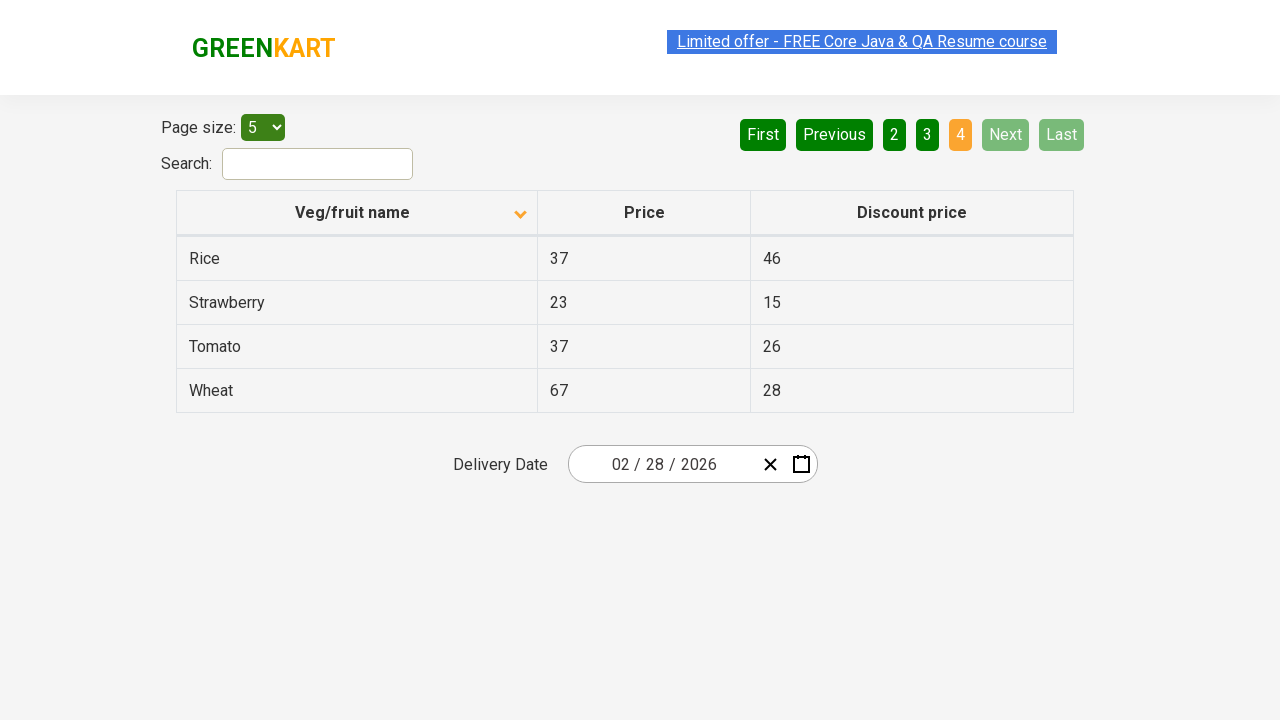

Waited for next page to load
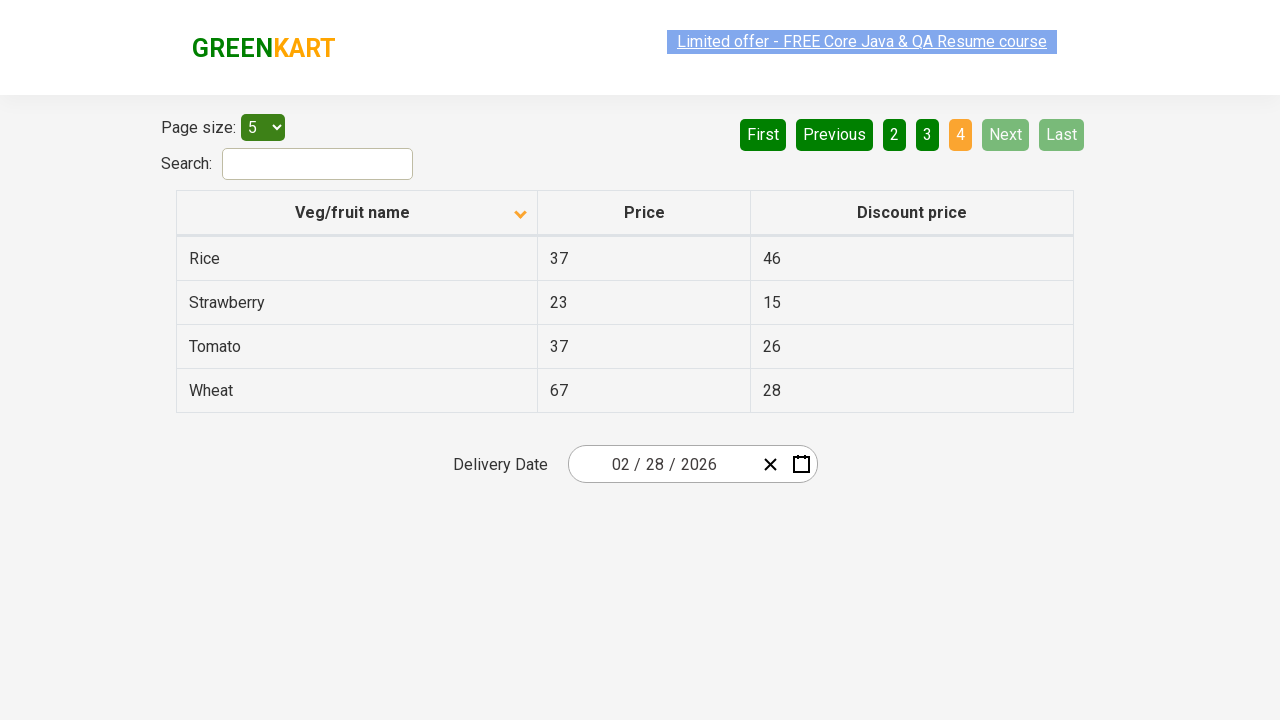

Found 'Rice' in table with price: 37
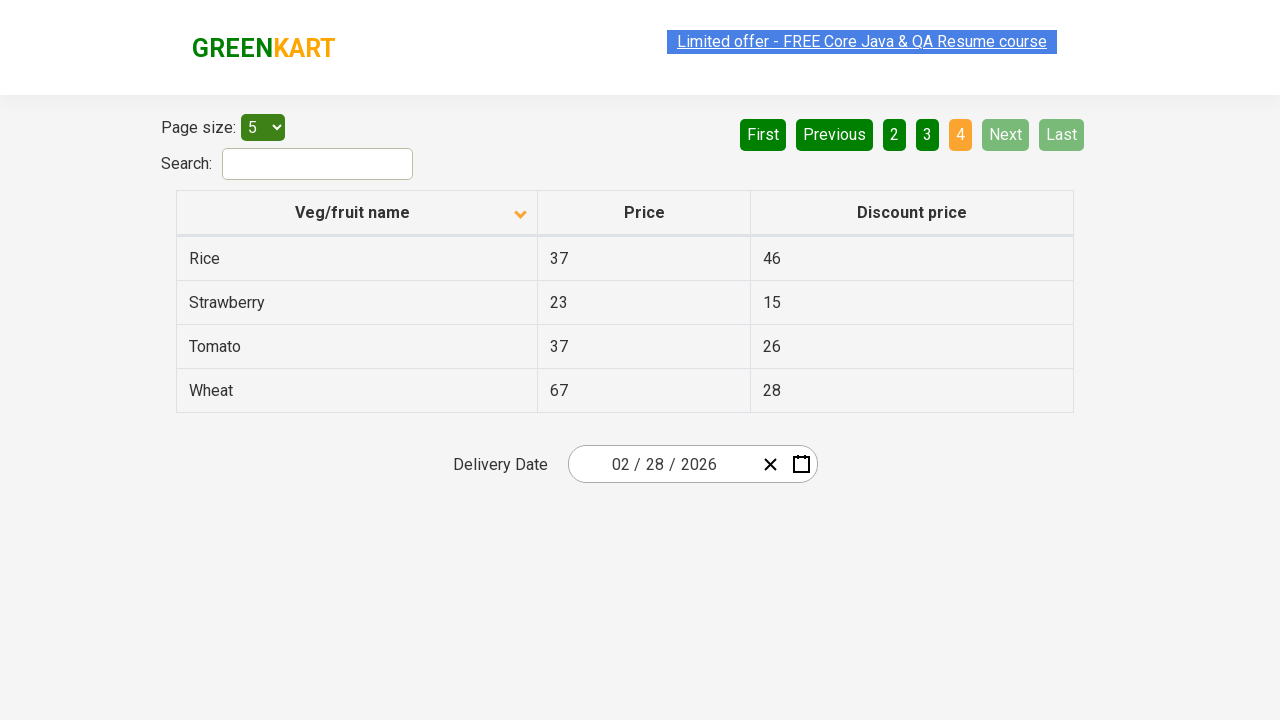

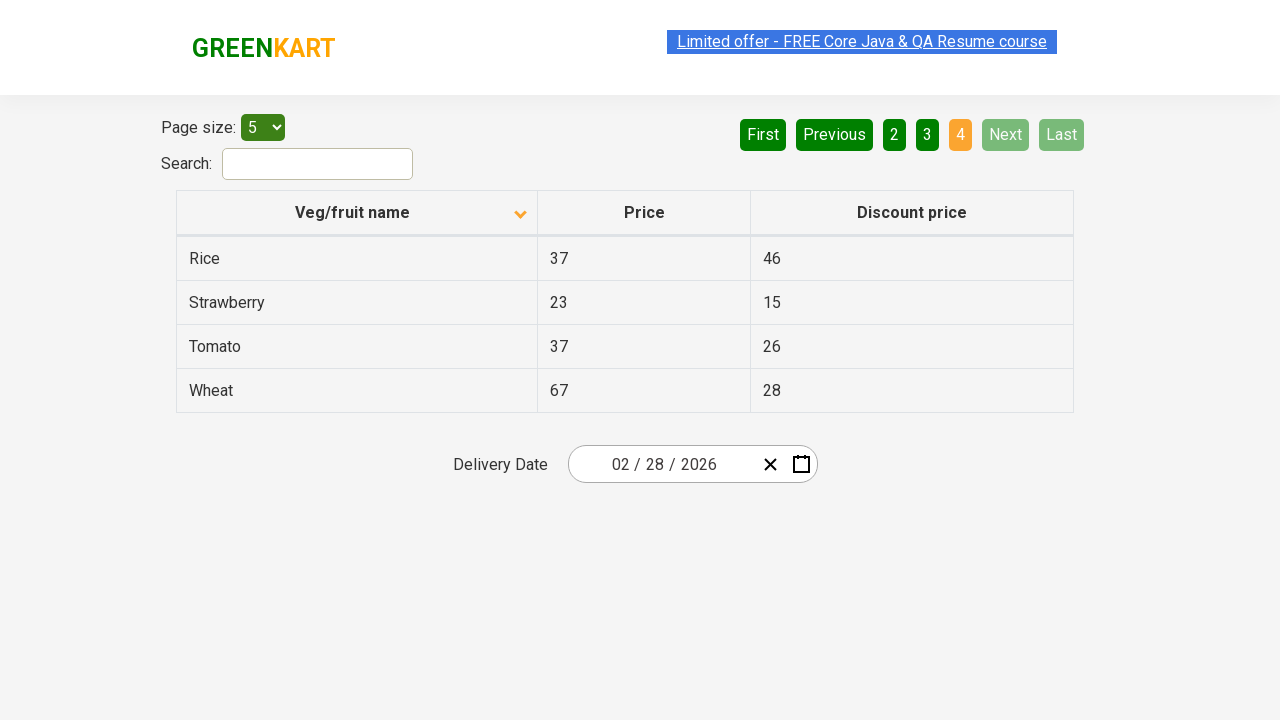